Tests JavaScript alert handling by clicking a button that triggers an alert and accepting it on the DemoQA alerts demo page.

Starting URL: https://demoqa.com/alerts

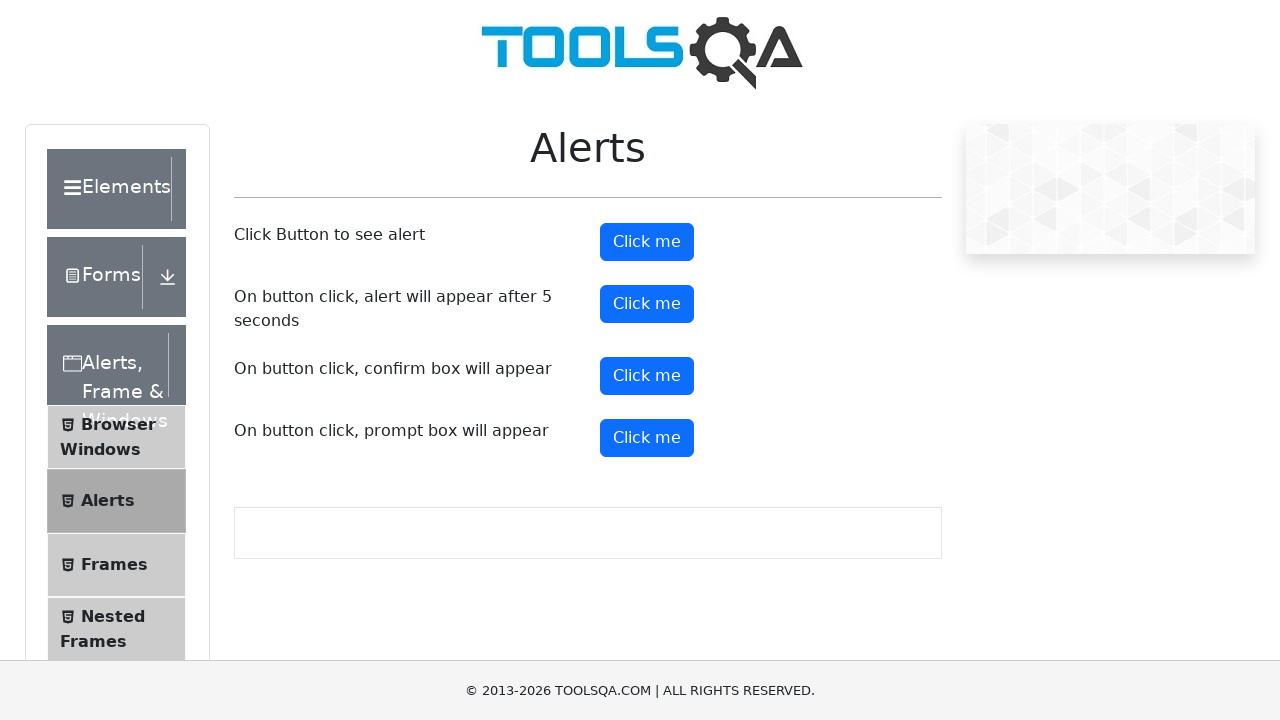

Scrolled down the page by 500 pixels
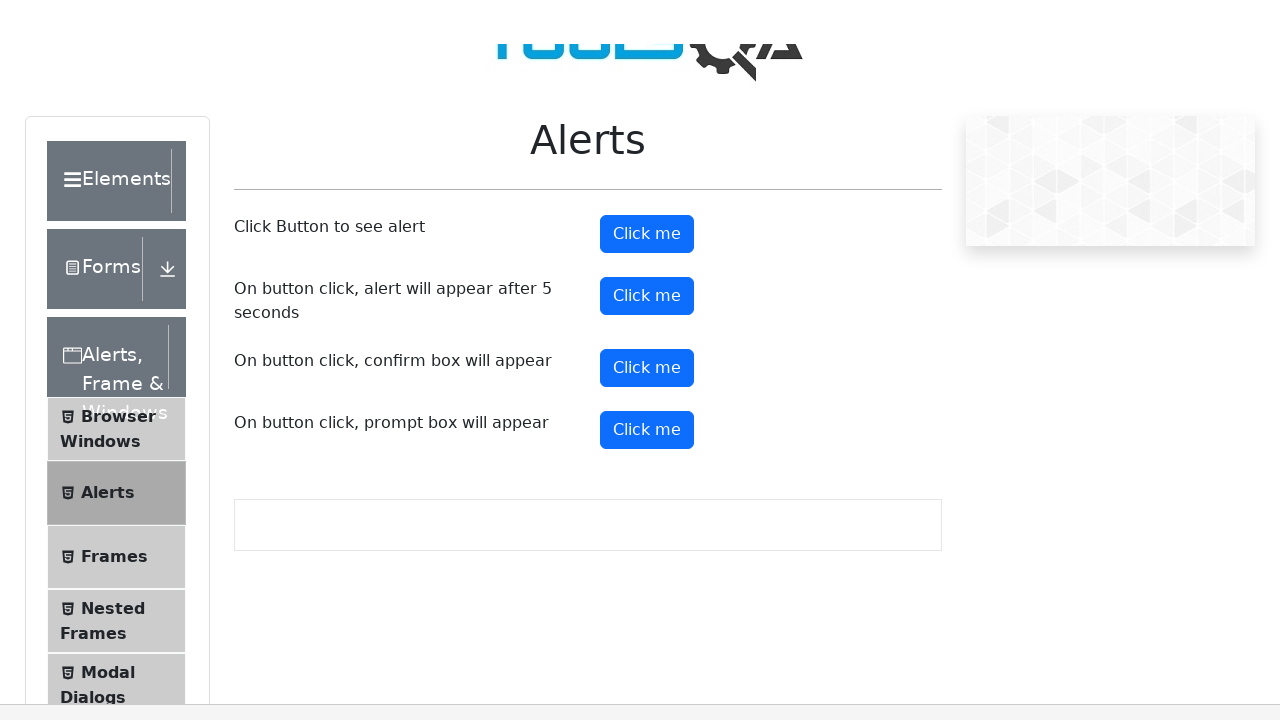

Set up dialog handler to auto-accept alerts
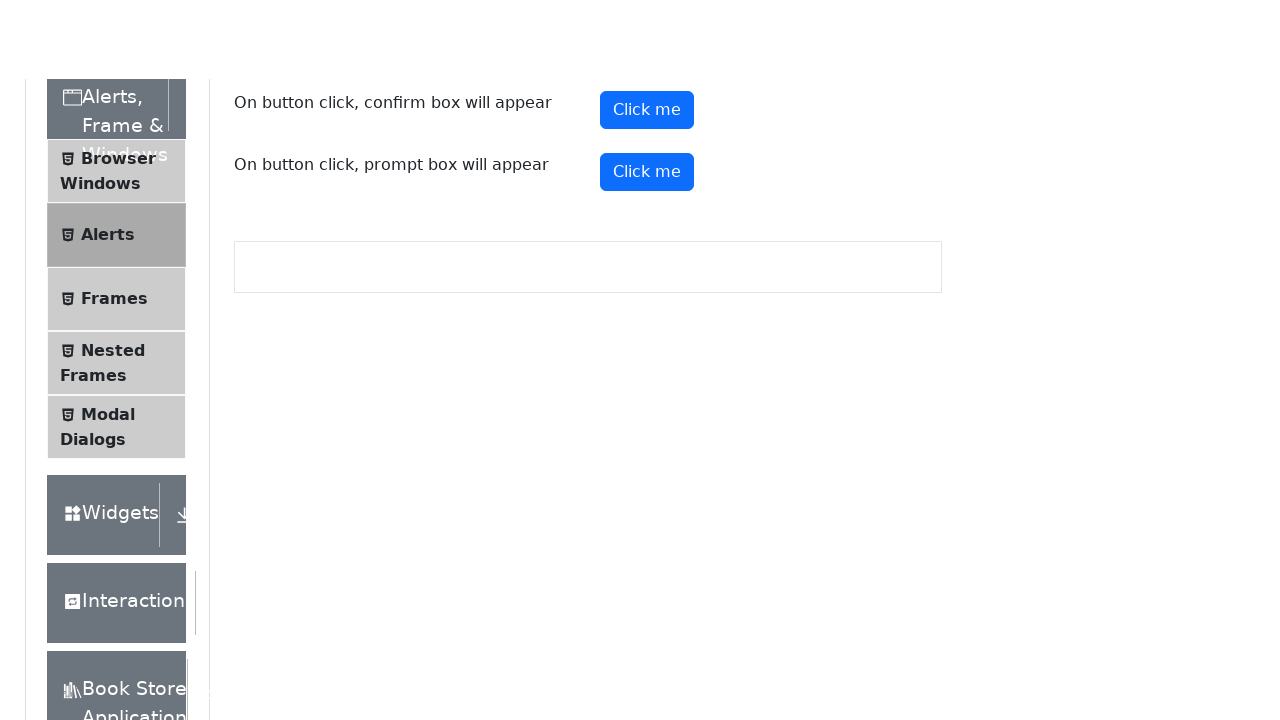

Clicked alert button to trigger JavaScript alert at (647, 242) on #alertButton
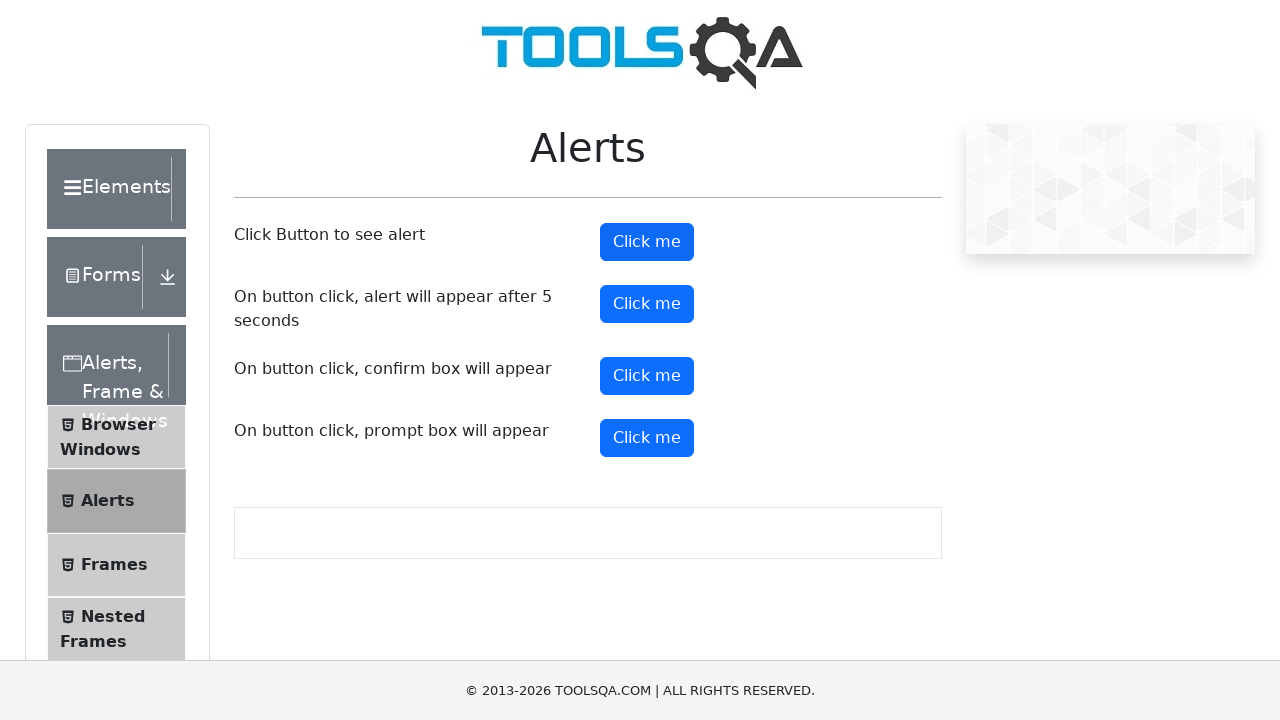

Alert was auto-accepted and handled
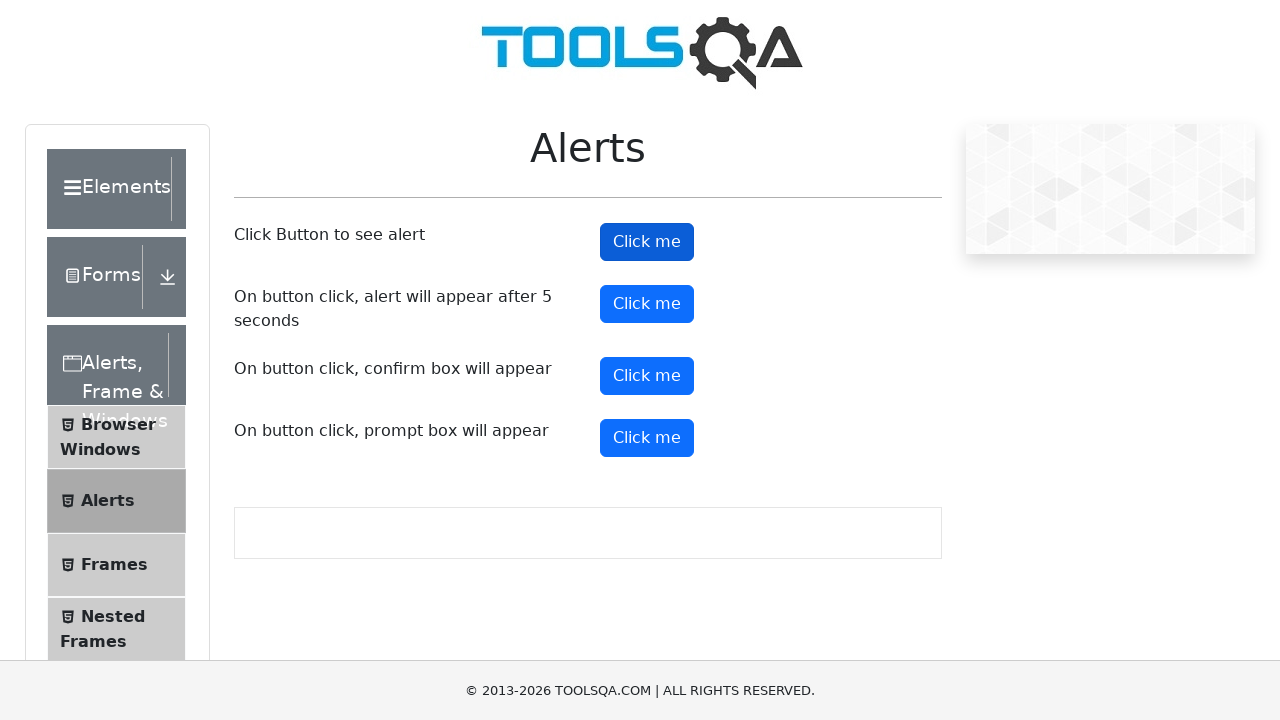

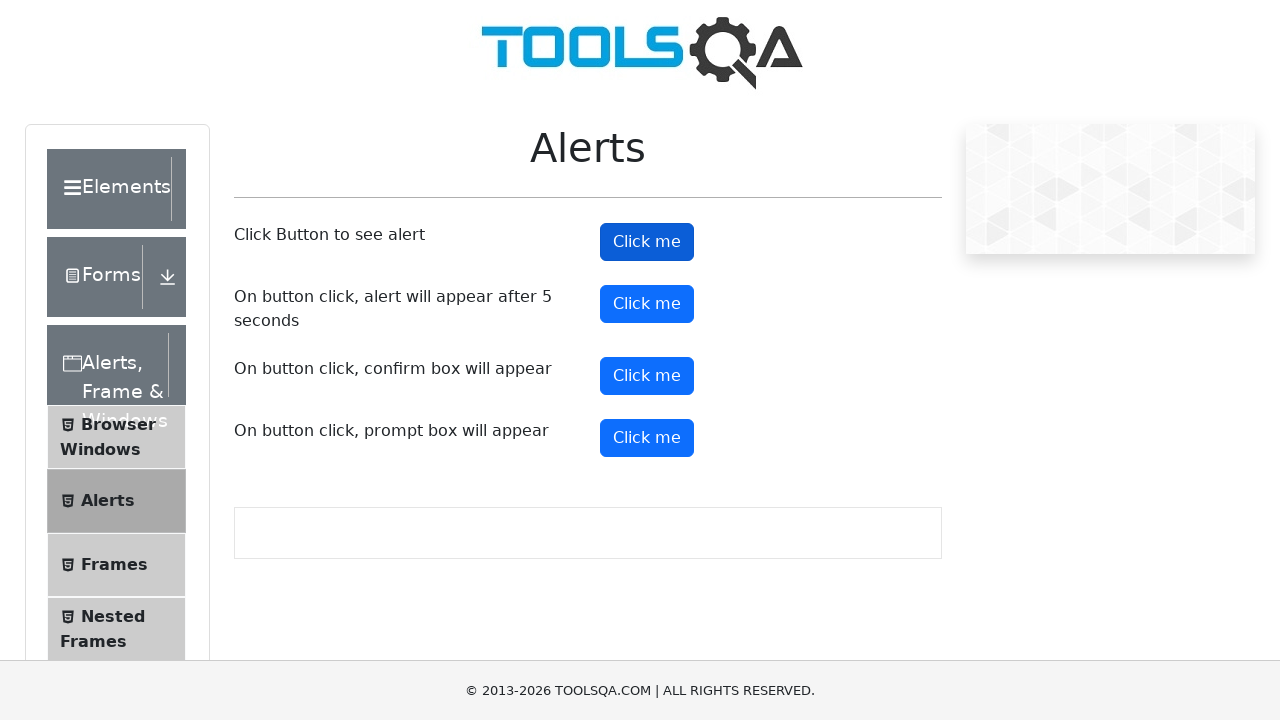